Tests radio button selection and element visibility toggling on a practice automation page

Starting URL: https://rahulshettyacademy.com/AutomationPractice/

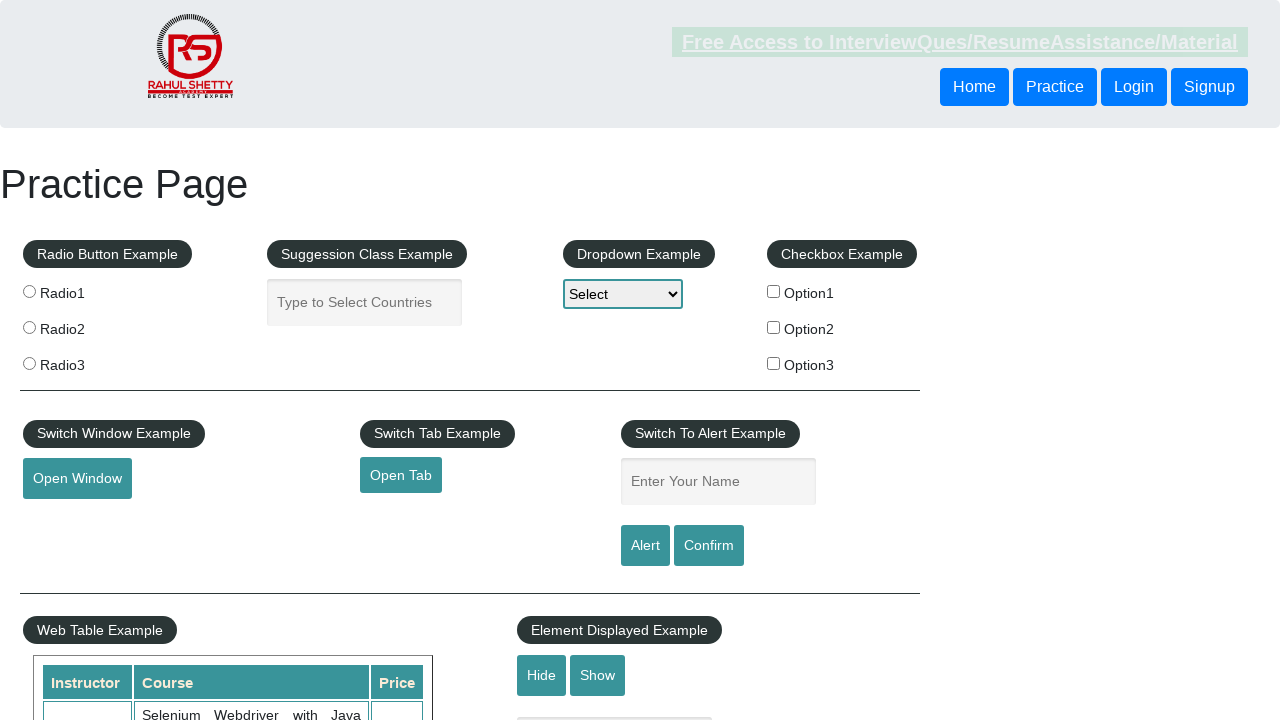

Located all radio buttons on the page
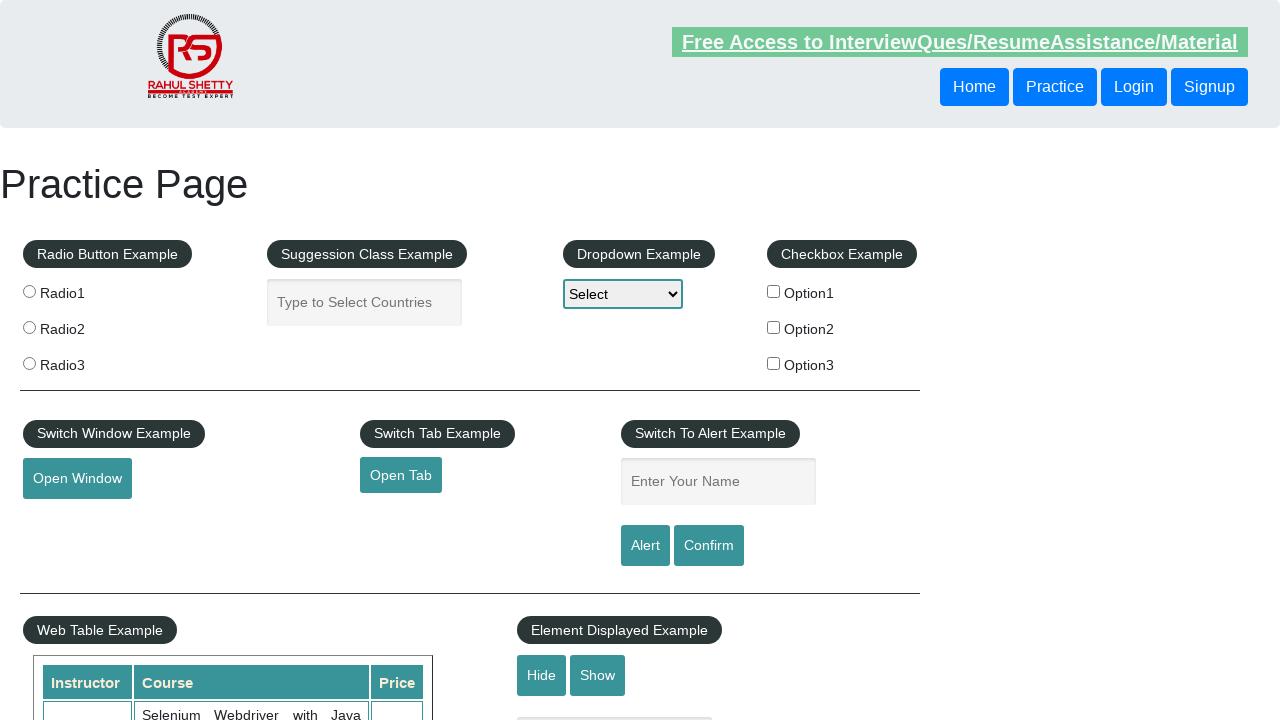

Clicked the second radio button at (29, 327) on .radioButton >> nth=1
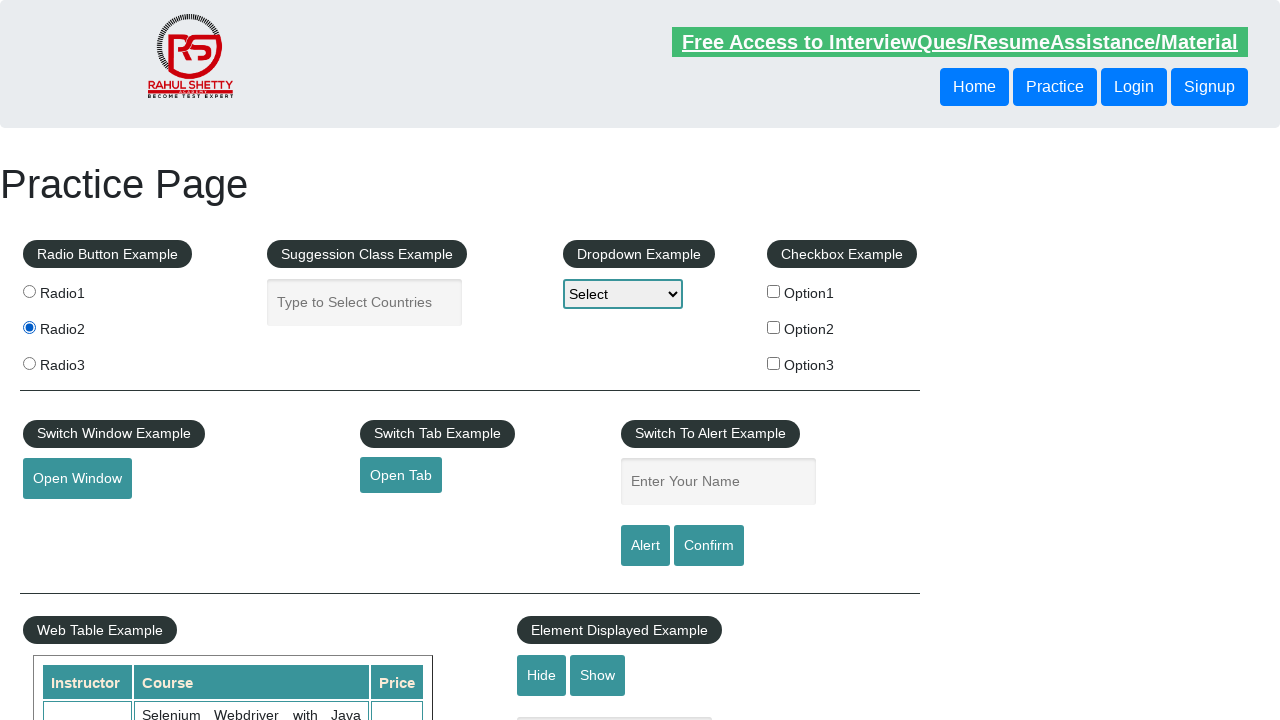

Clicked radio button with value 'radio3' at (29, 363) on .radioButton >> nth=2
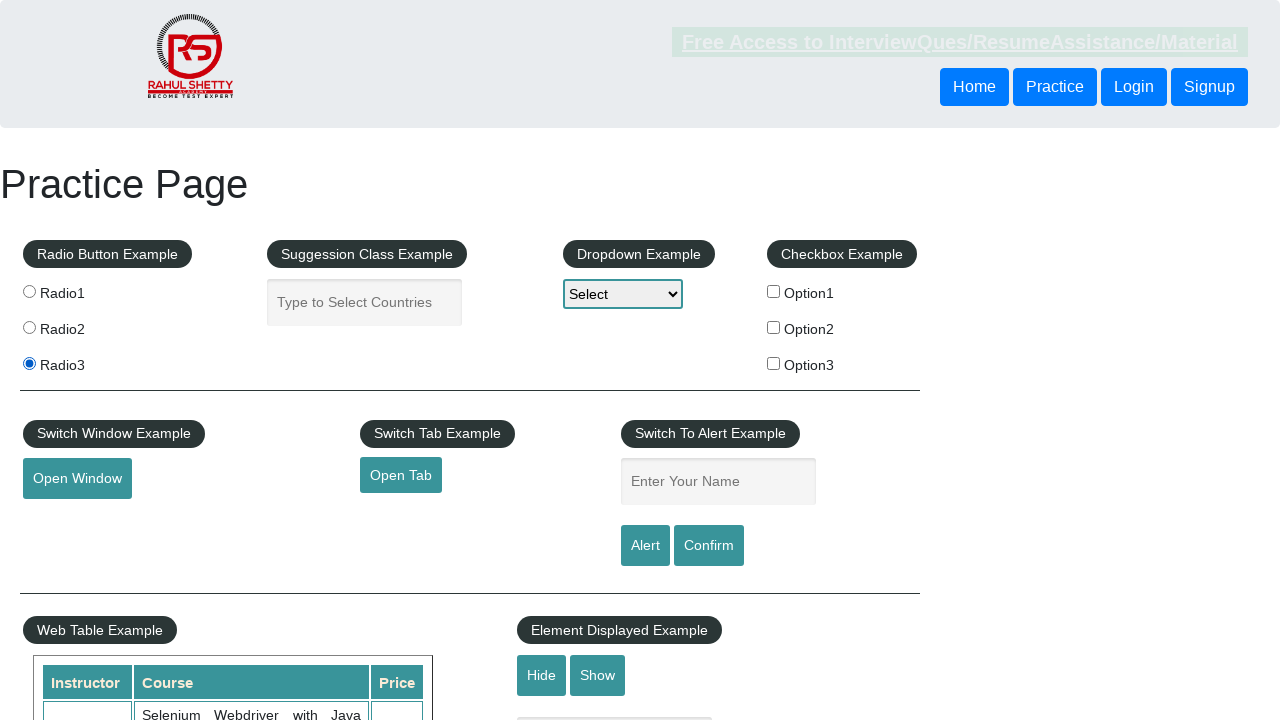

Verified radio3 button is checked
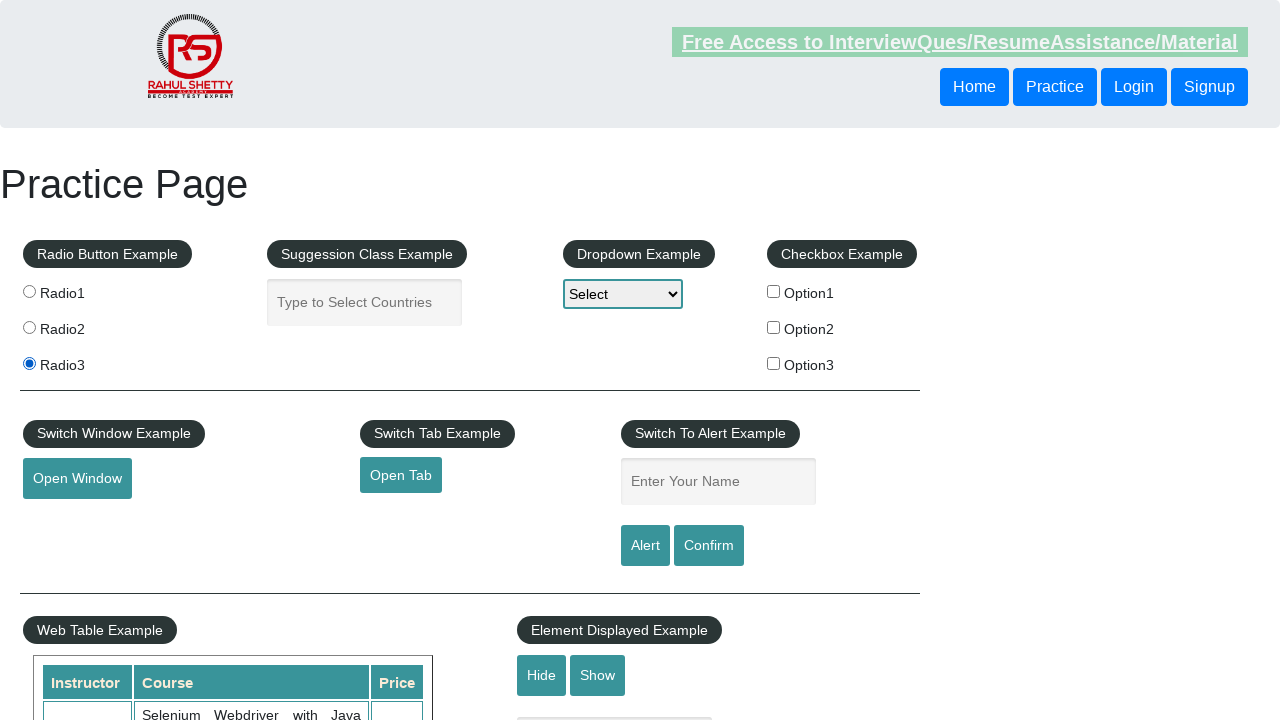

Verified displayed-text element is visible
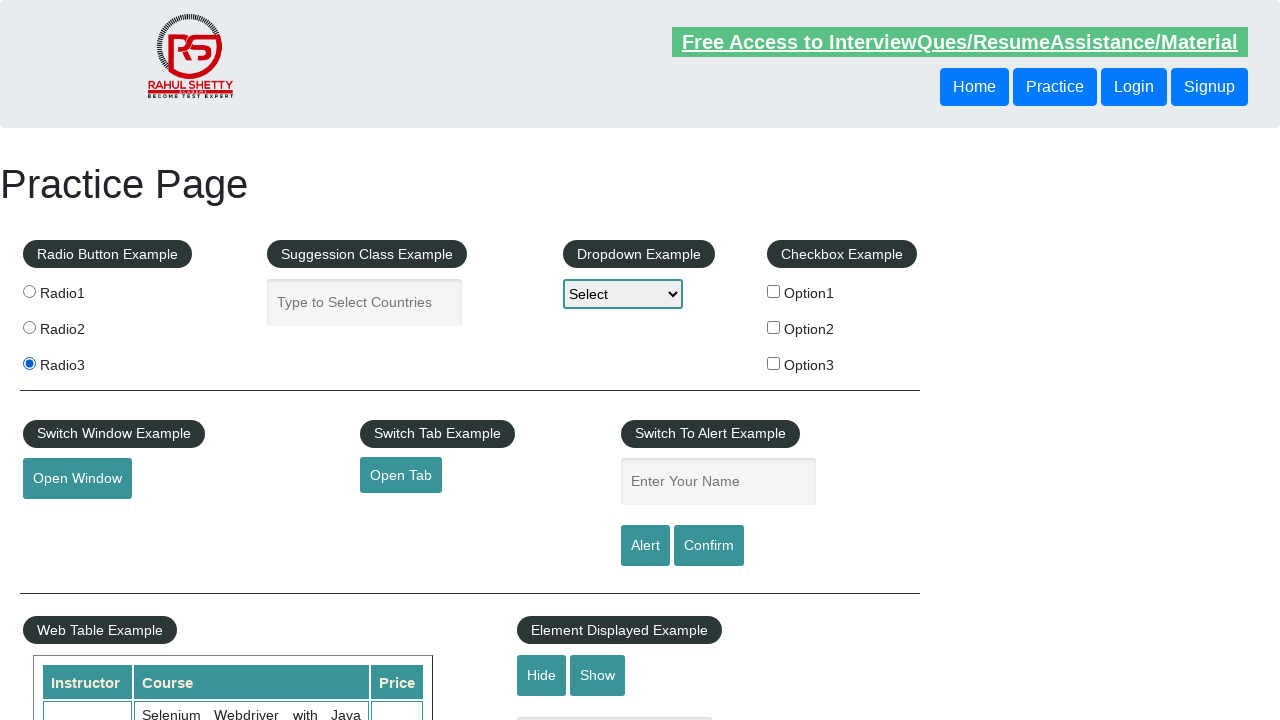

Clicked hide-textbox button at (542, 675) on #hide-textbox
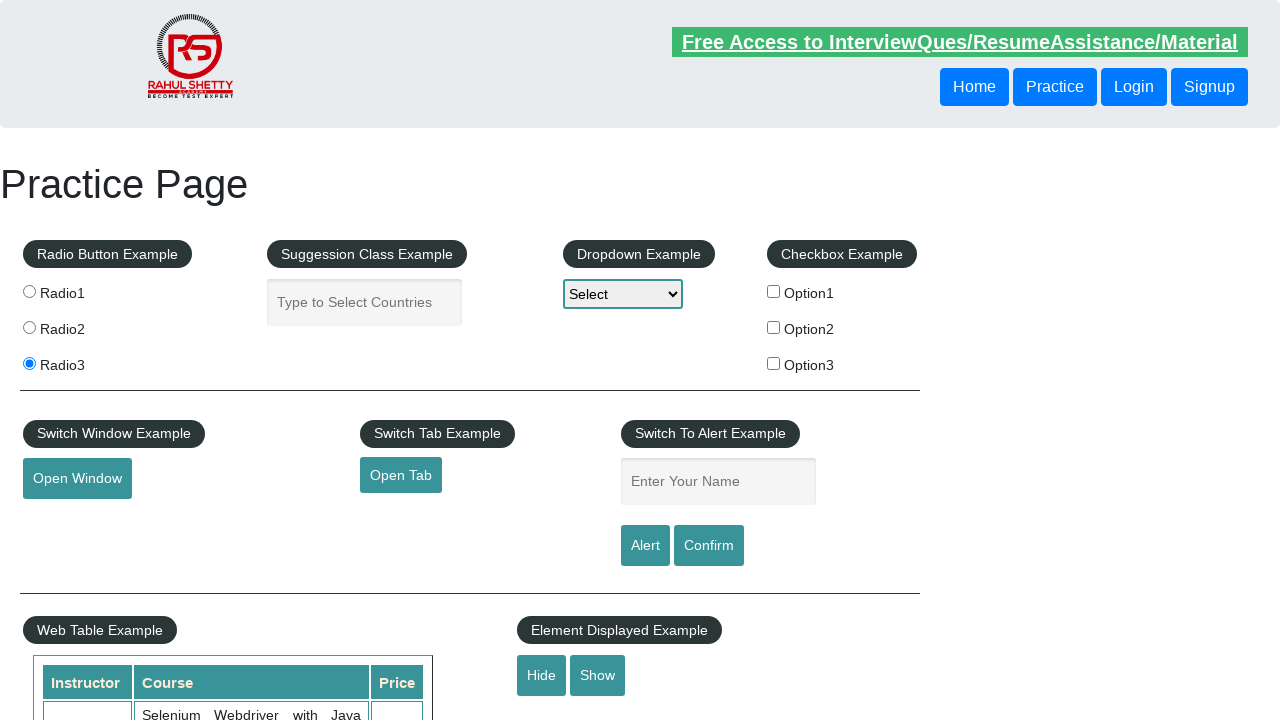

Verified displayed-text element is now hidden
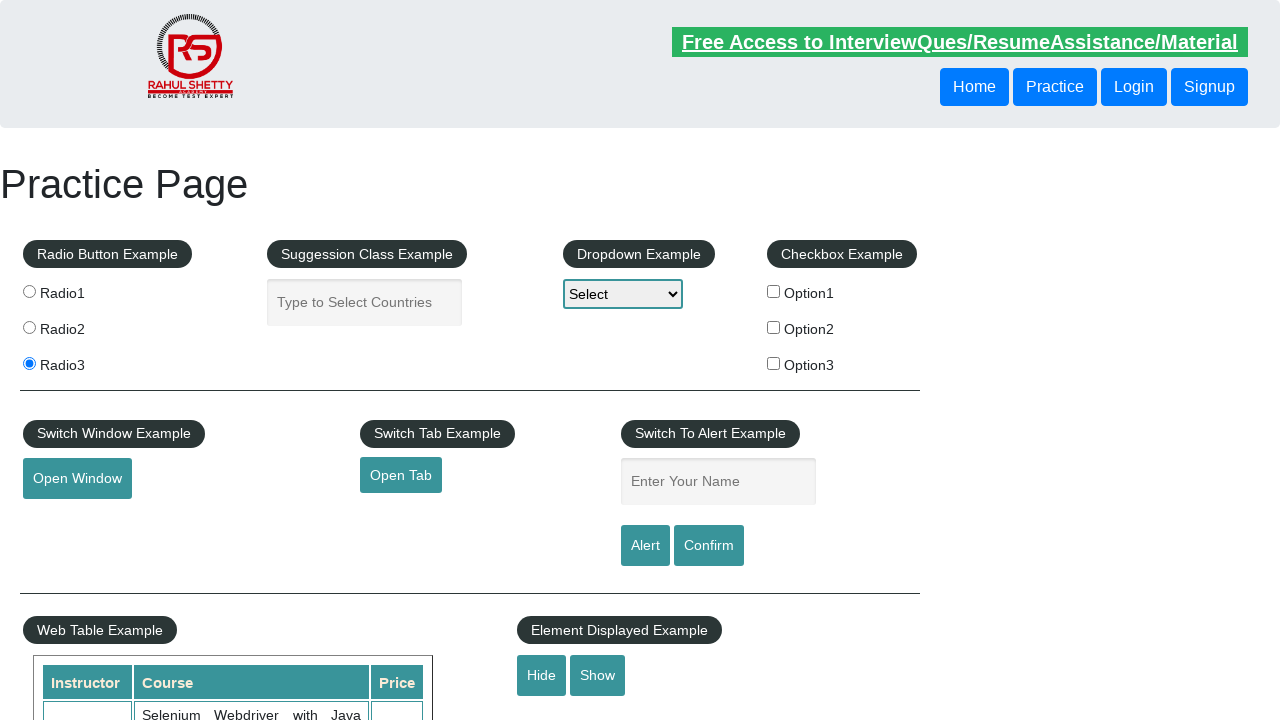

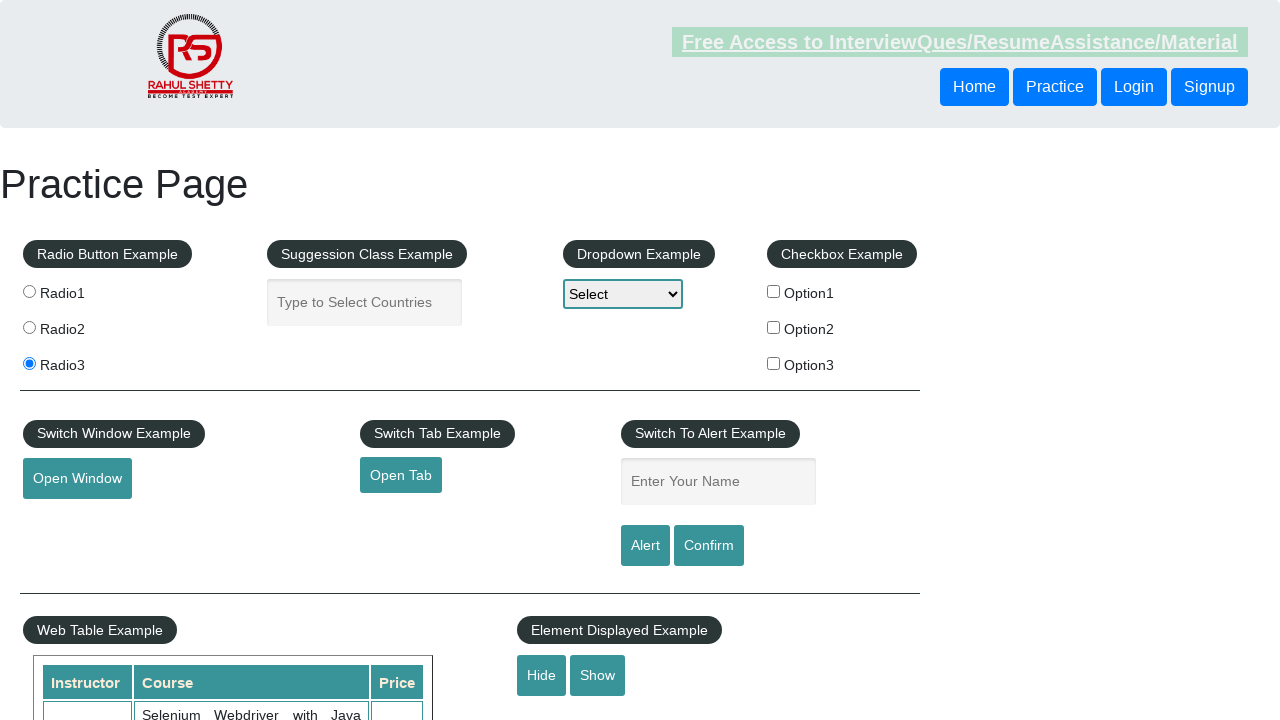